Tests dynamic content loading by clicking a start button and waiting for text to appear

Starting URL: https://the-internet.herokuapp.com/dynamic_loading/1

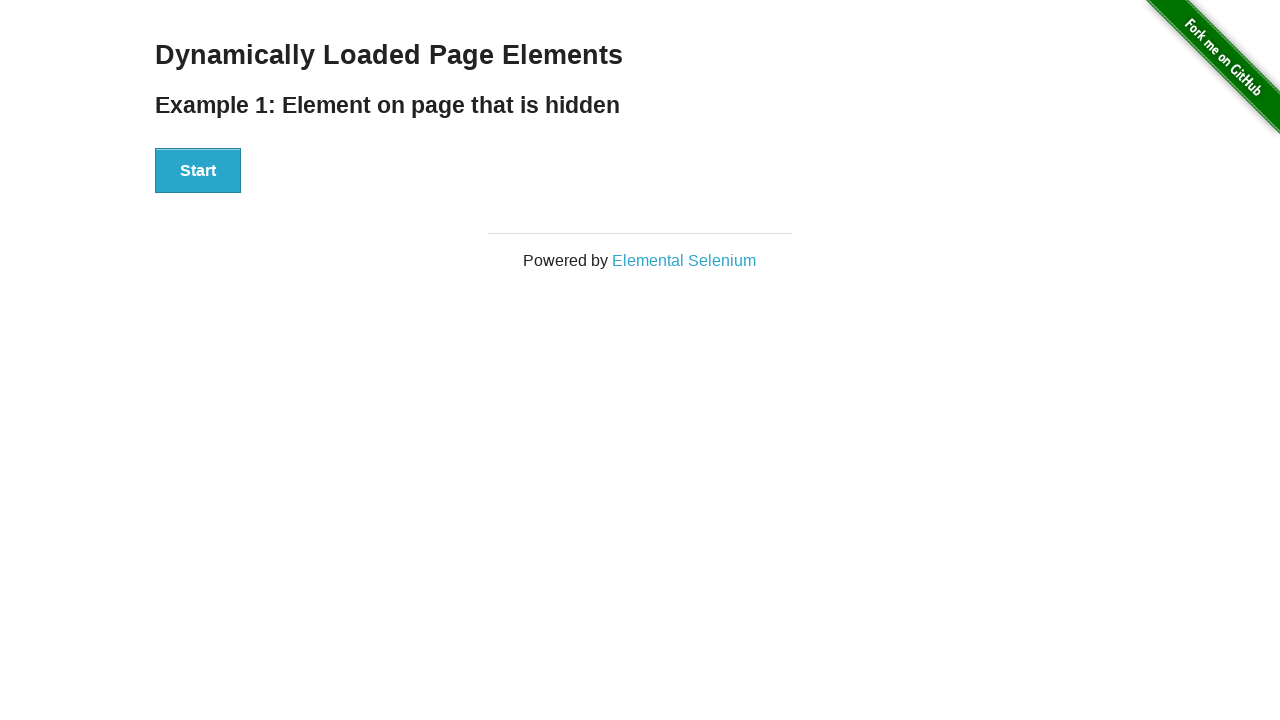

Clicked start button to trigger dynamic content loading at (198, 171) on #start > button
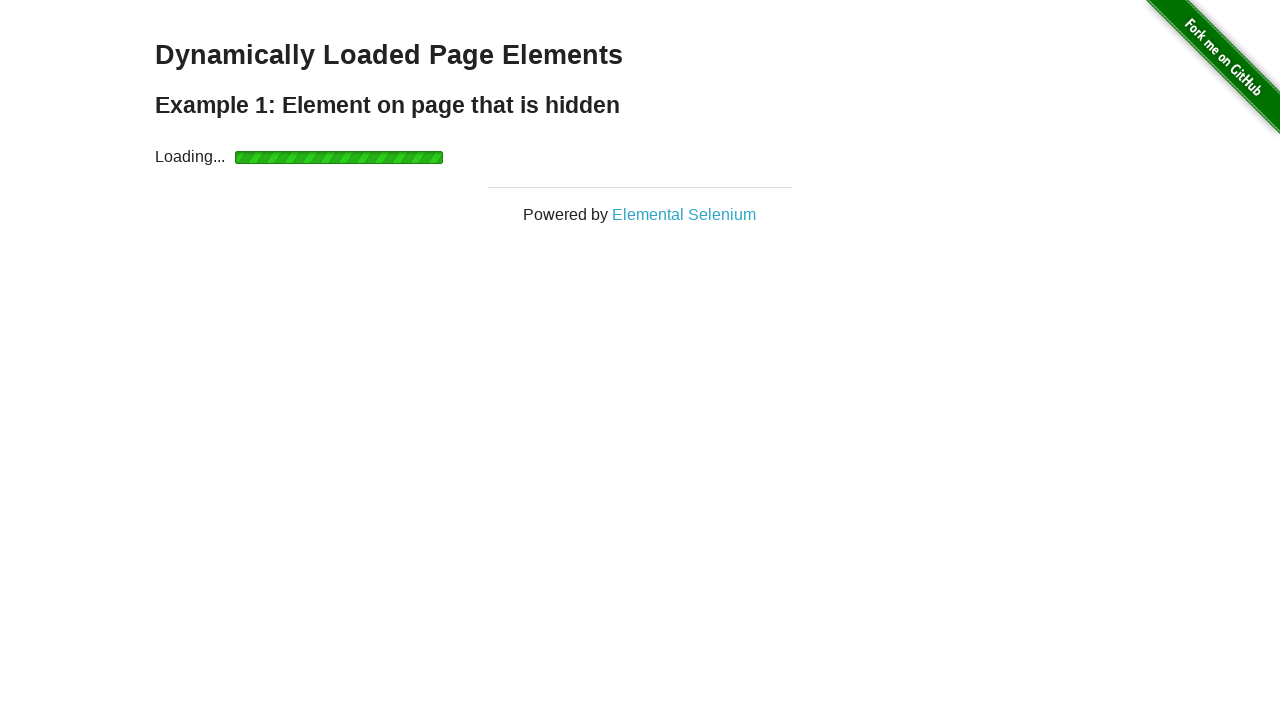

Waited for 'Hello World!' text to appear in finish element
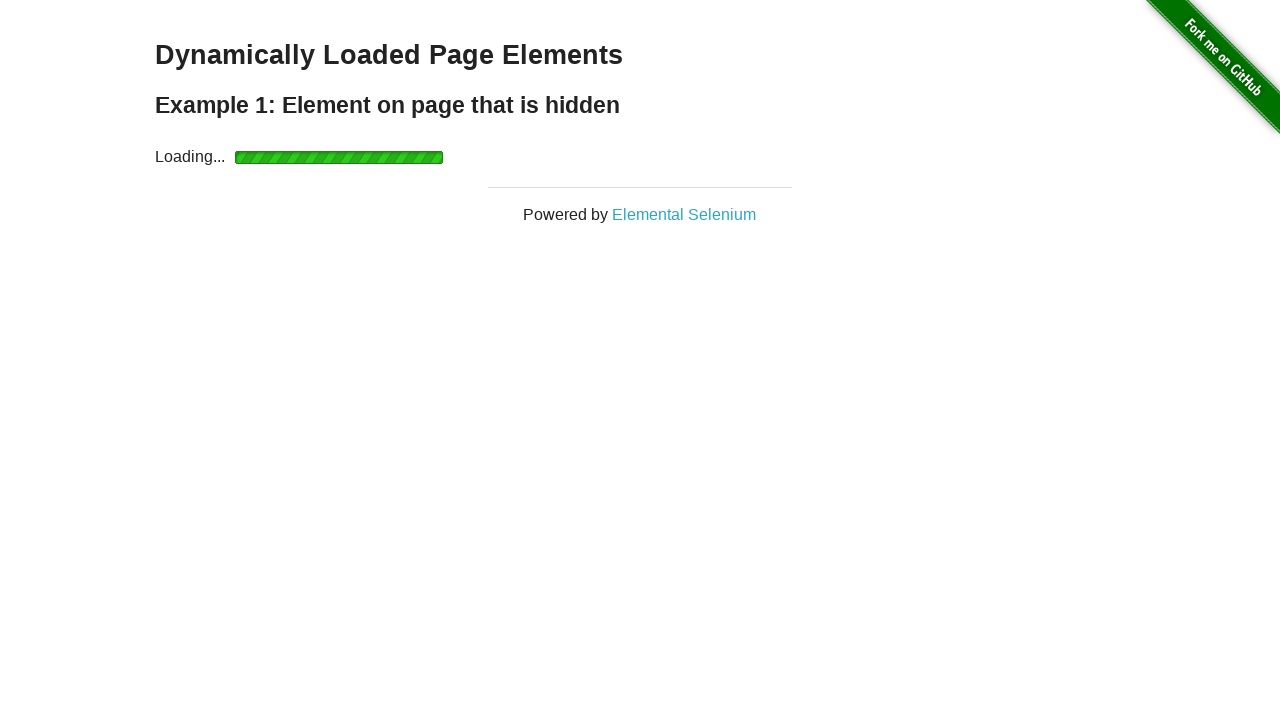

Retrieved finish text: '
    Hello World!
  '
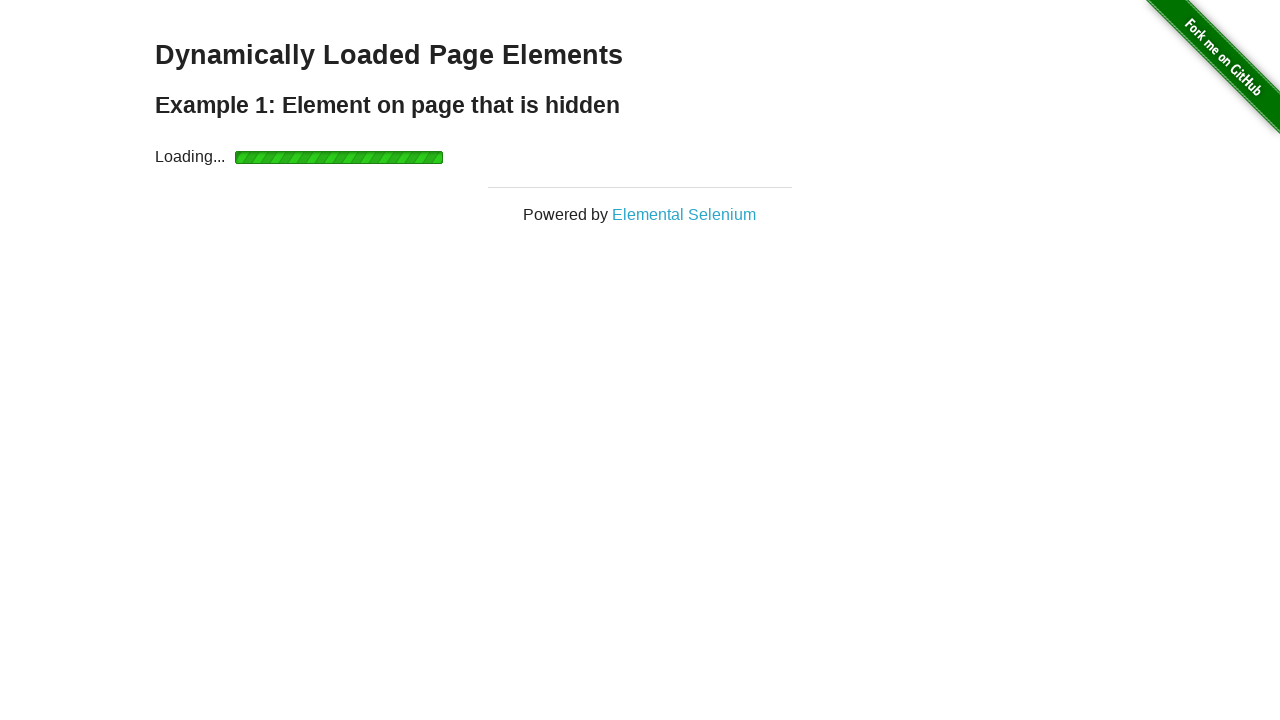

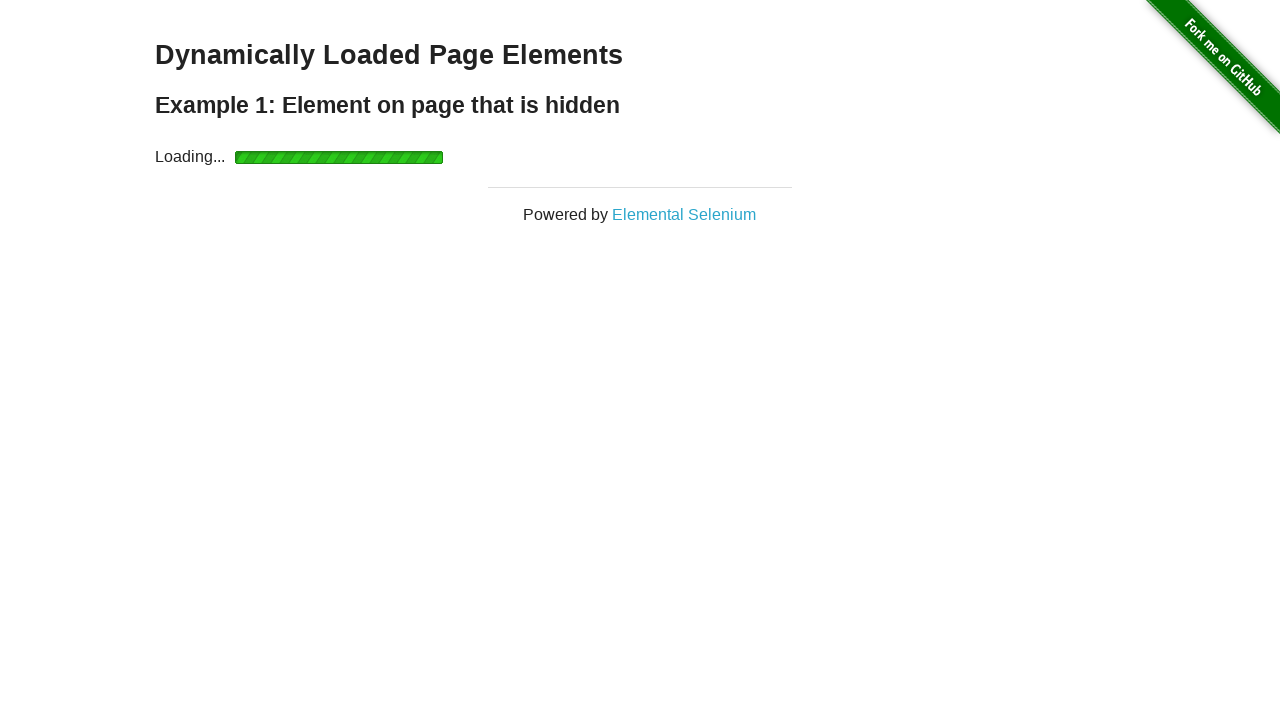